Tests dropdown selection functionality by selecting a language option and submitting the form to verify the result

Starting URL: https://www.qa-practice.com/elements/select/single_select

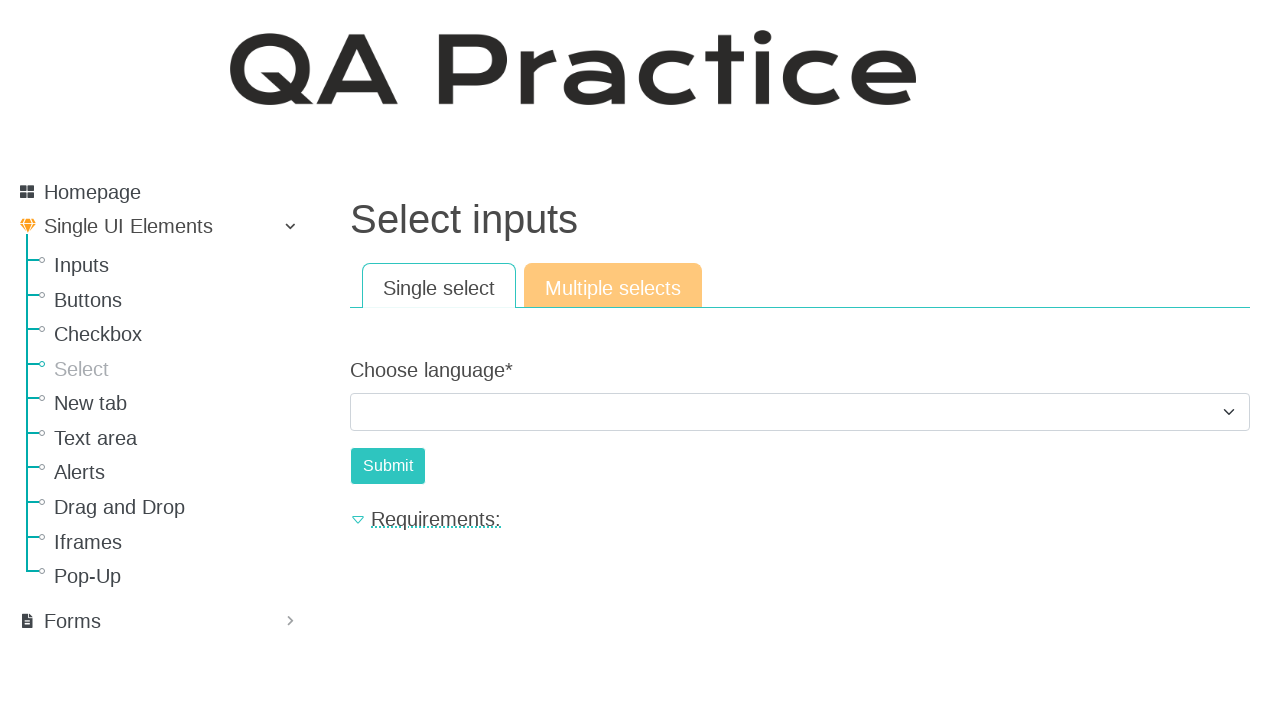

Selected language option '1' from dropdown on #id_choose_language
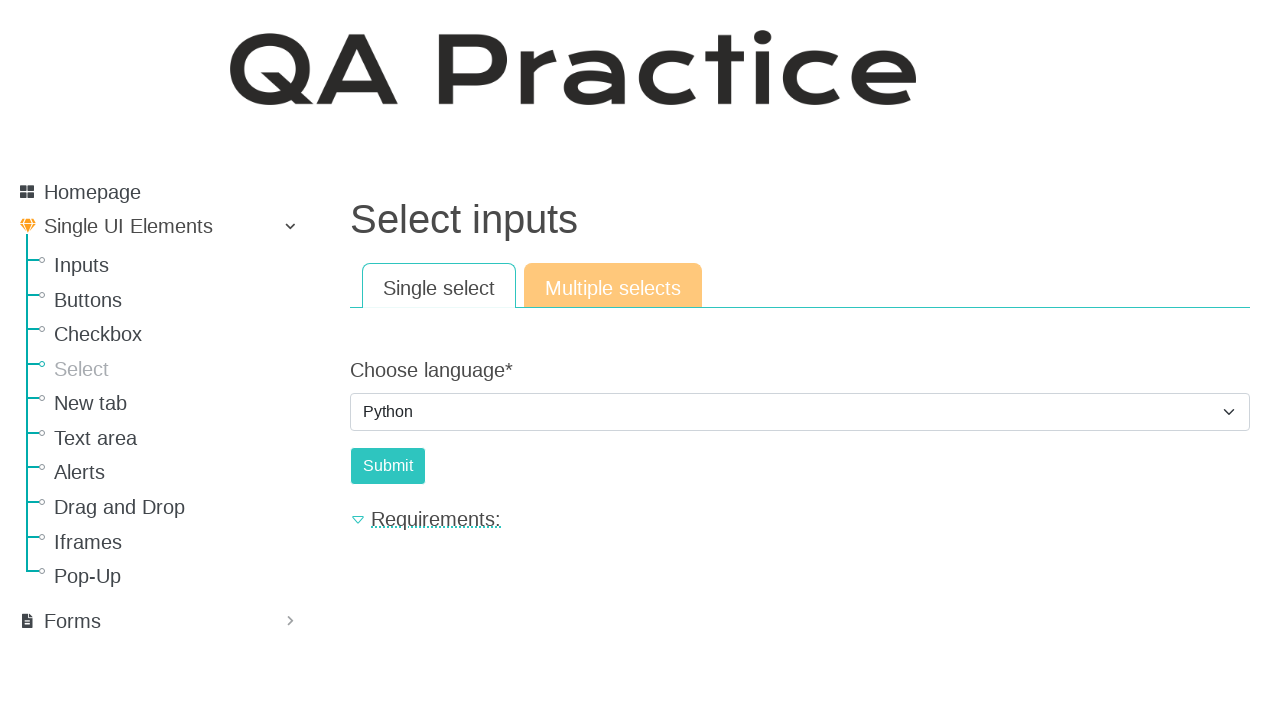

Clicked submit button to confirm selection at (388, 466) on [name="submit"]
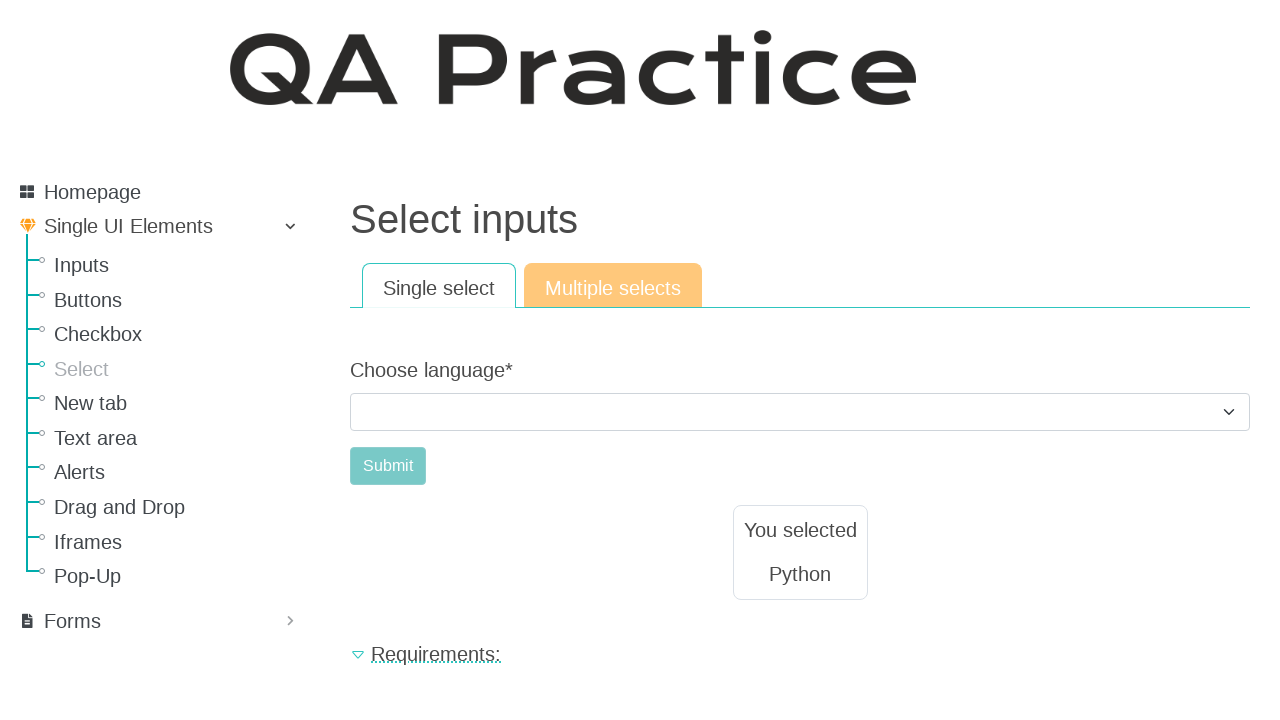

Result text appeared on page confirming form submission
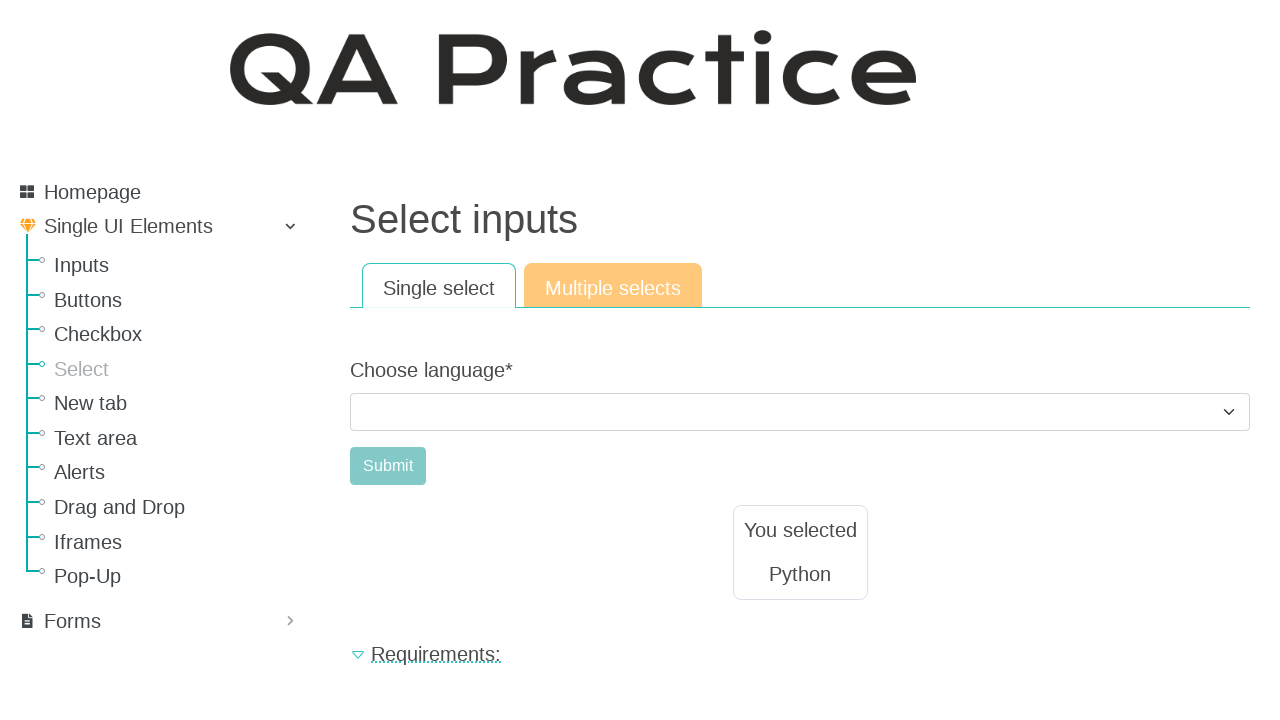

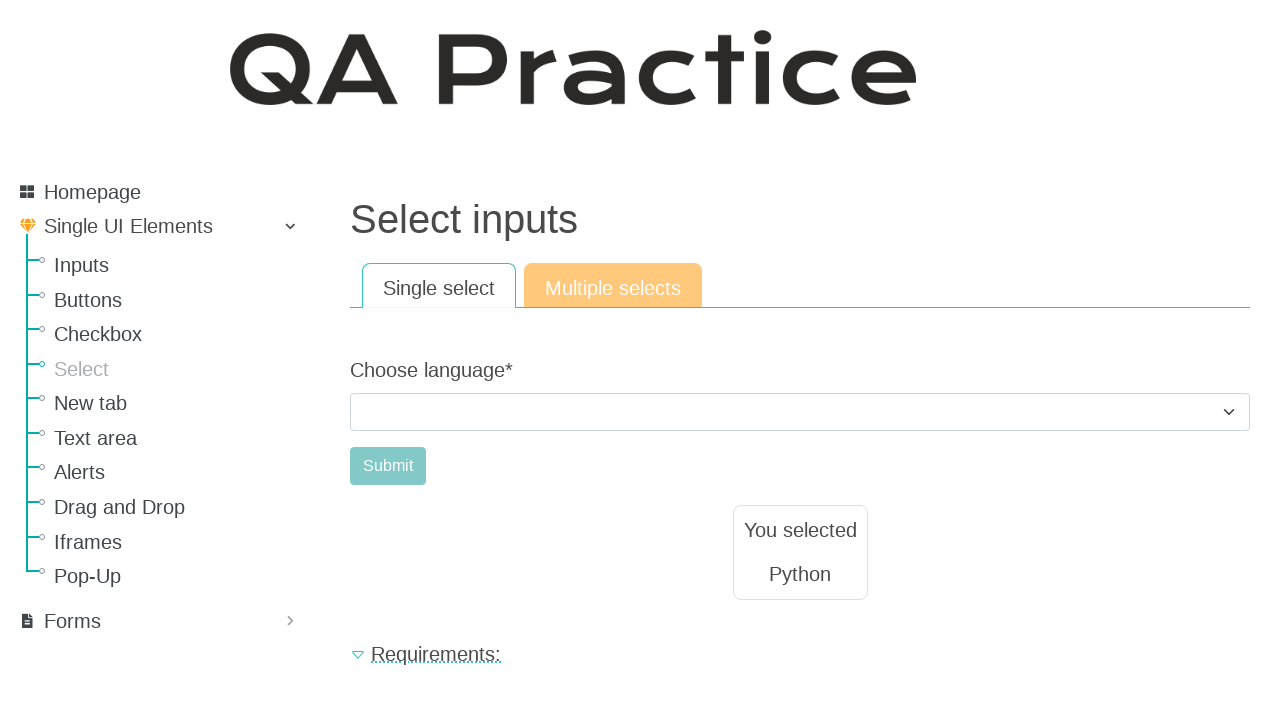